Tests dropdown/select element interactions by navigating to a sample forms page and selecting countries from a predefined dropdown using different selection methods (by index and by visible text).

Starting URL: https://www.mycontactform.com/

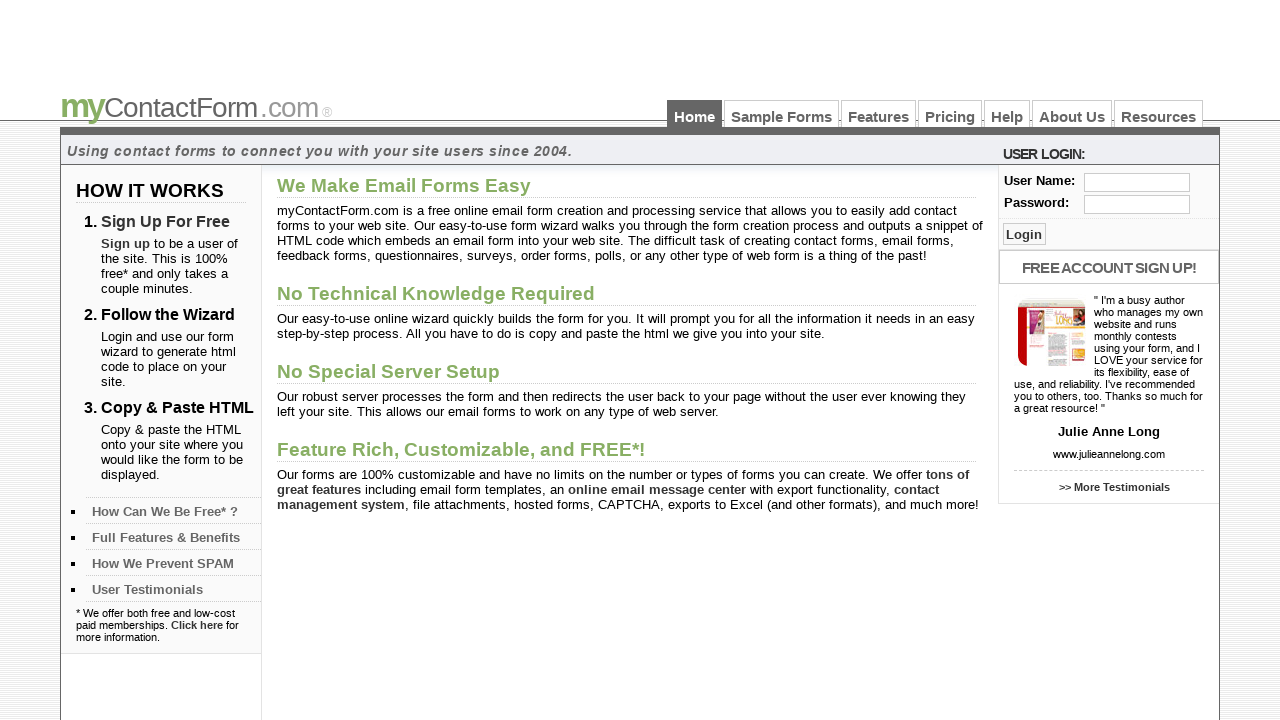

Clicked on 'Sample Forms' link at (782, 114) on text=Sample Forms
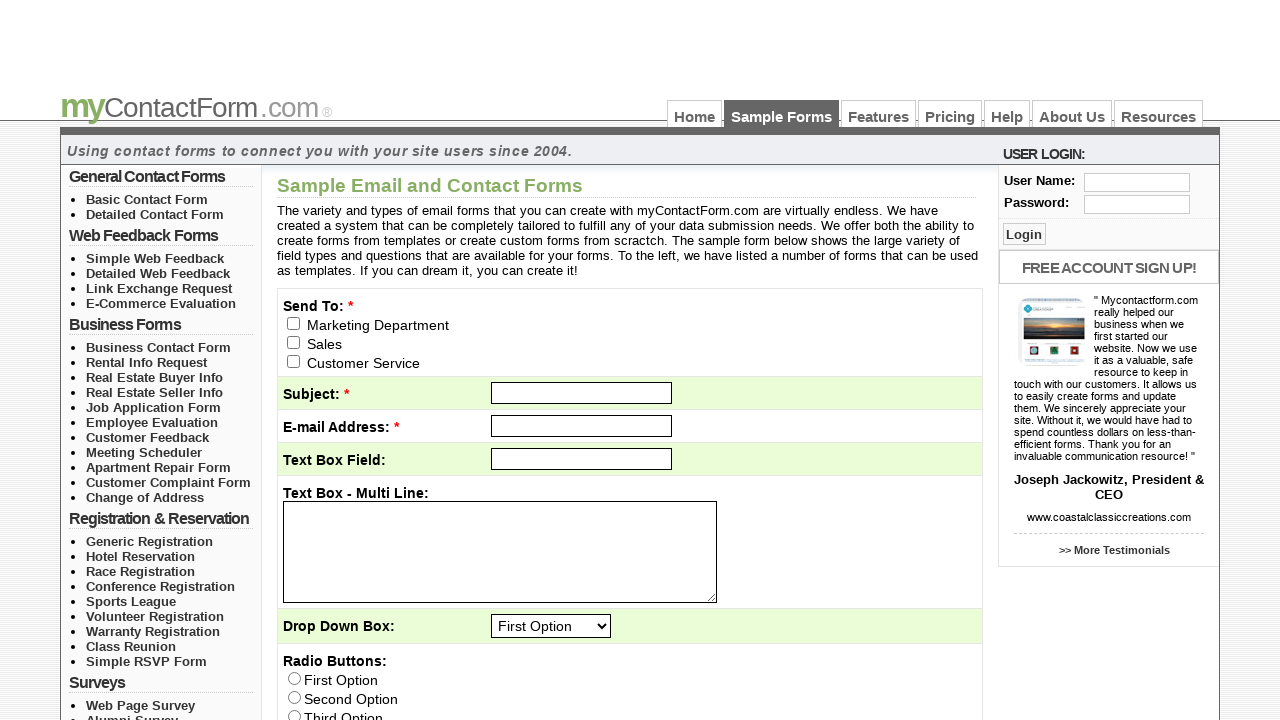

Dropdown selector 'q9' is now visible
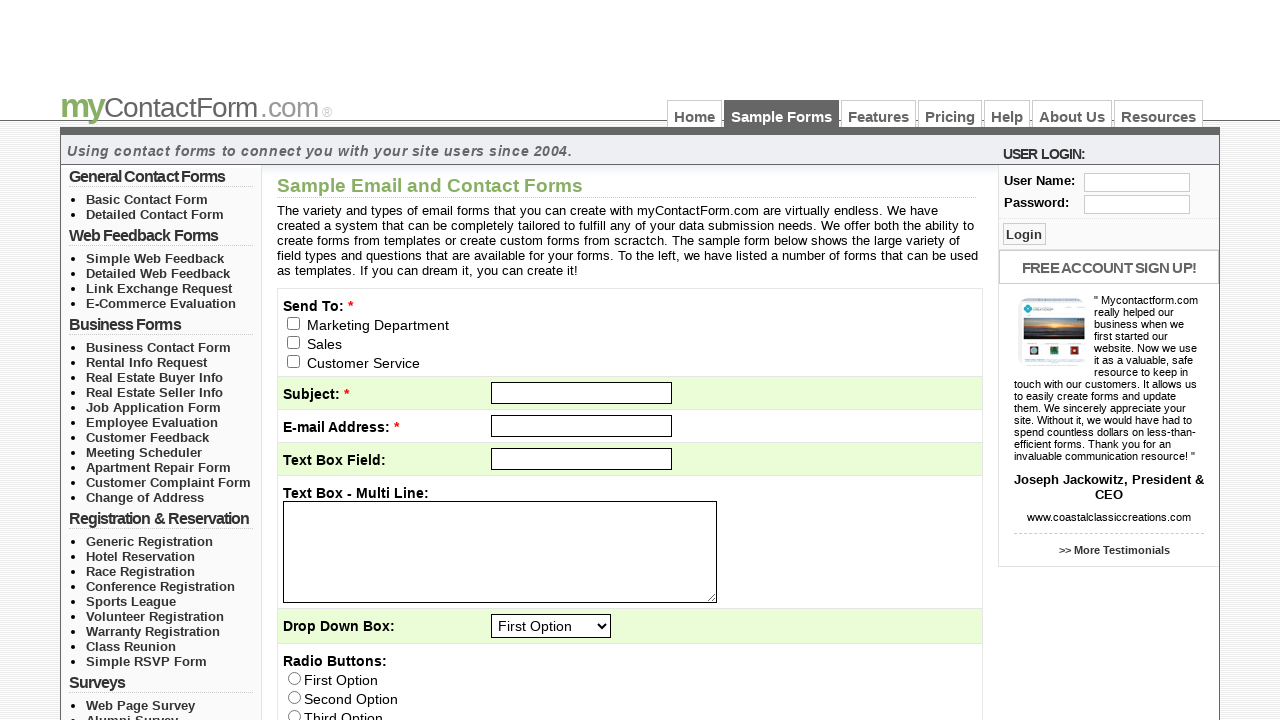

Selected first item (index 0) from dropdown on select[name='q9']
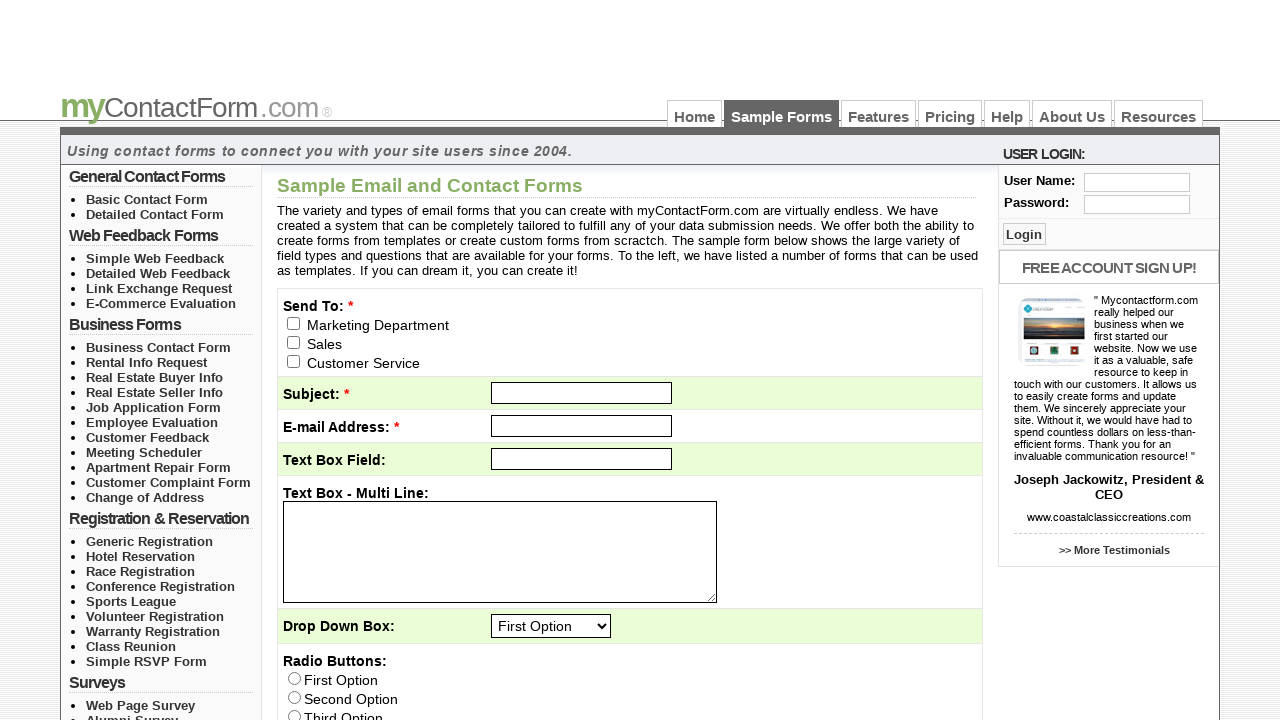

Waited 1000ms after selecting first item
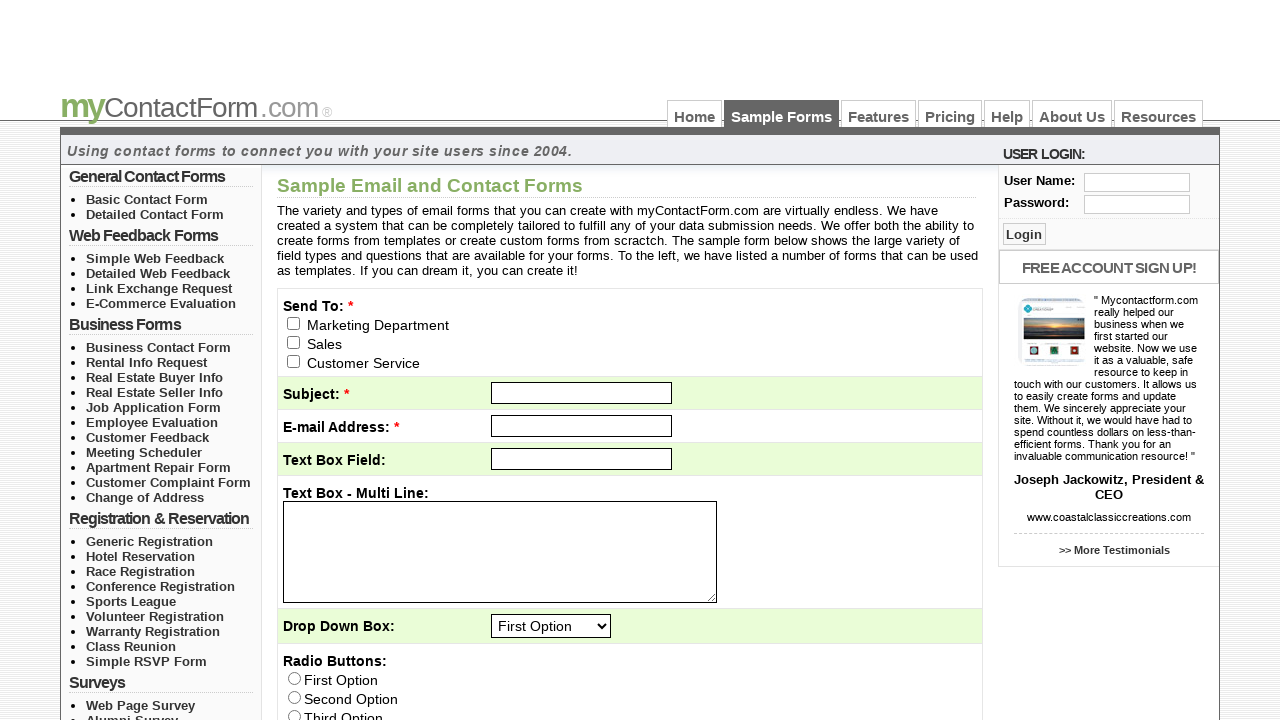

Selected second item (index 1) from dropdown on select[name='q9']
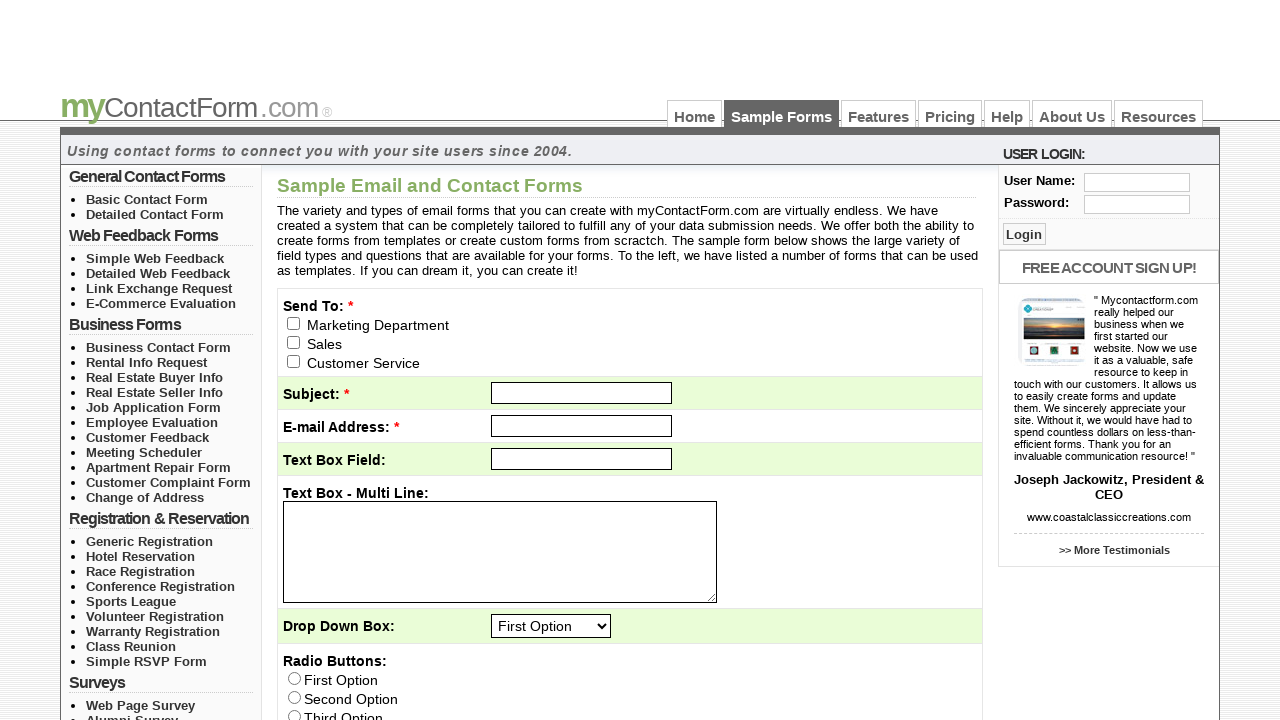

Waited 1000ms after selecting second item
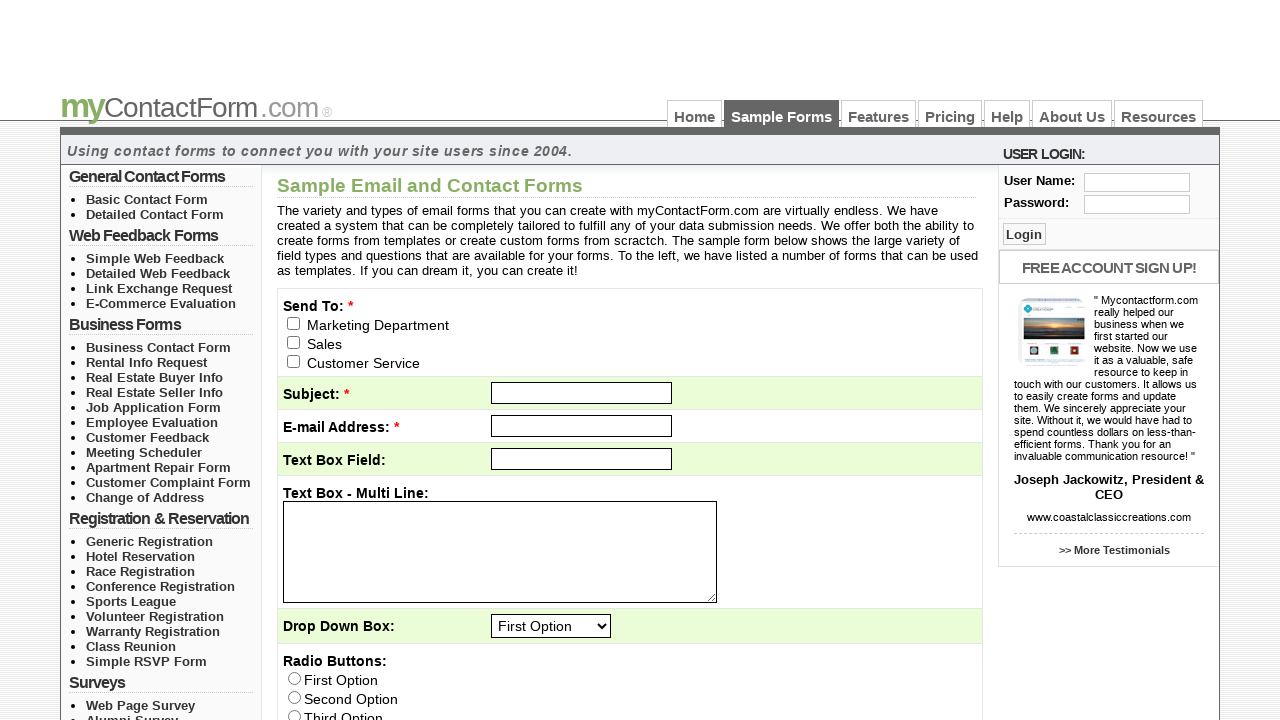

Selected third item (index 2) from dropdown on select[name='q9']
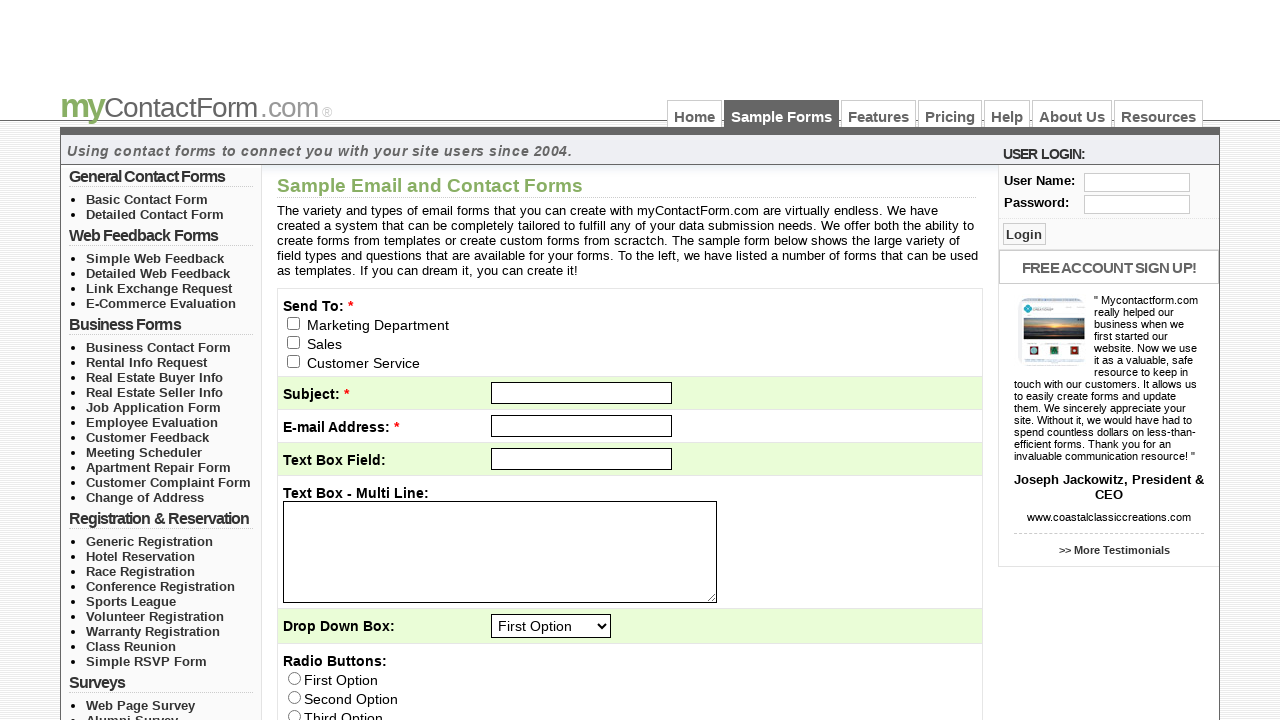

Waited 1000ms after selecting third item
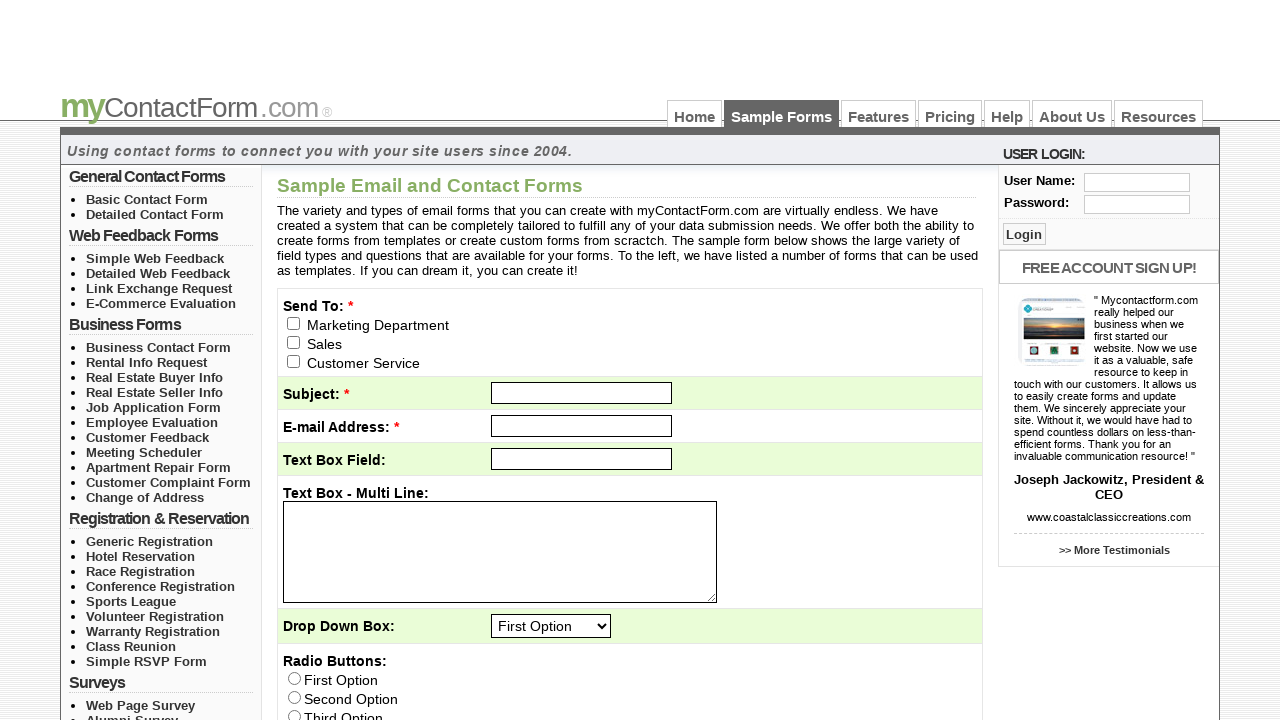

Selected 'India' from dropdown by visible text on select[name='q9']
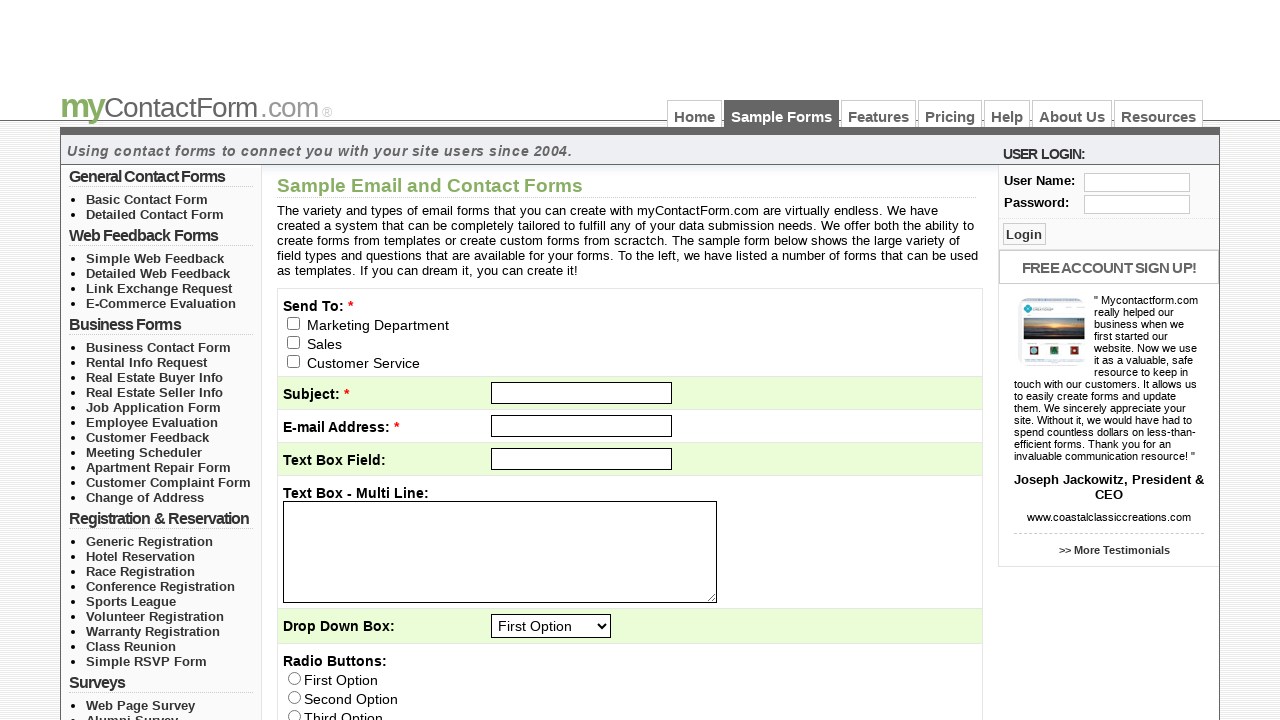

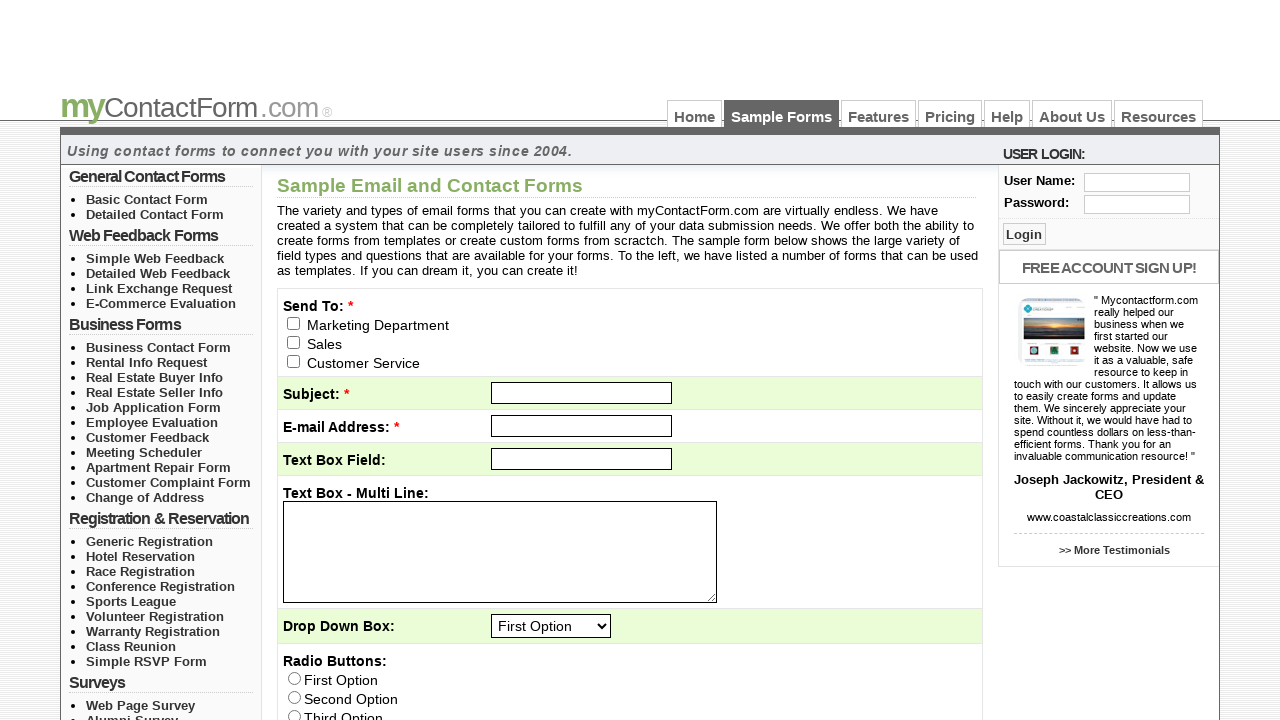